Tests keyboard copy-paste operations by typing text in the first name field, selecting all with Ctrl+A, copying with Ctrl+C, then pasting into the last name field with Ctrl+V.

Starting URL: https://demo.automationtesting.in/Register.html

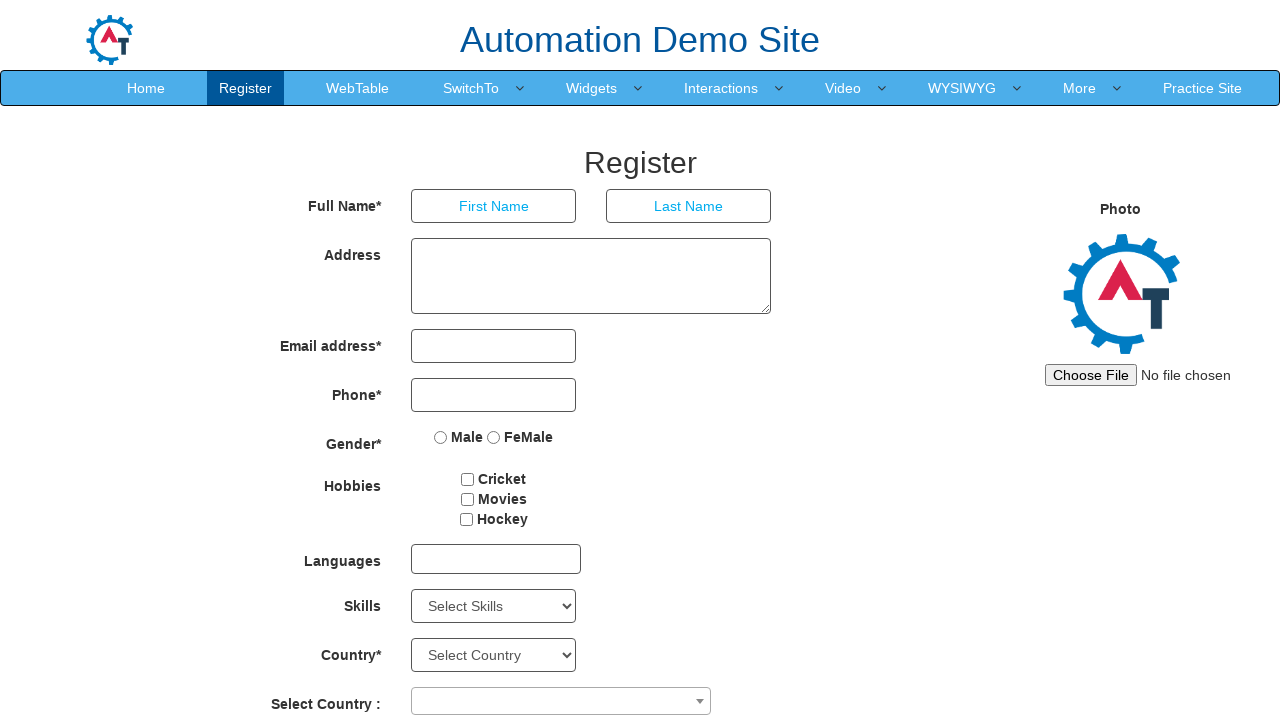

Typed 'admin' in the first name field on xpath=//input[@placeholder='First Name']
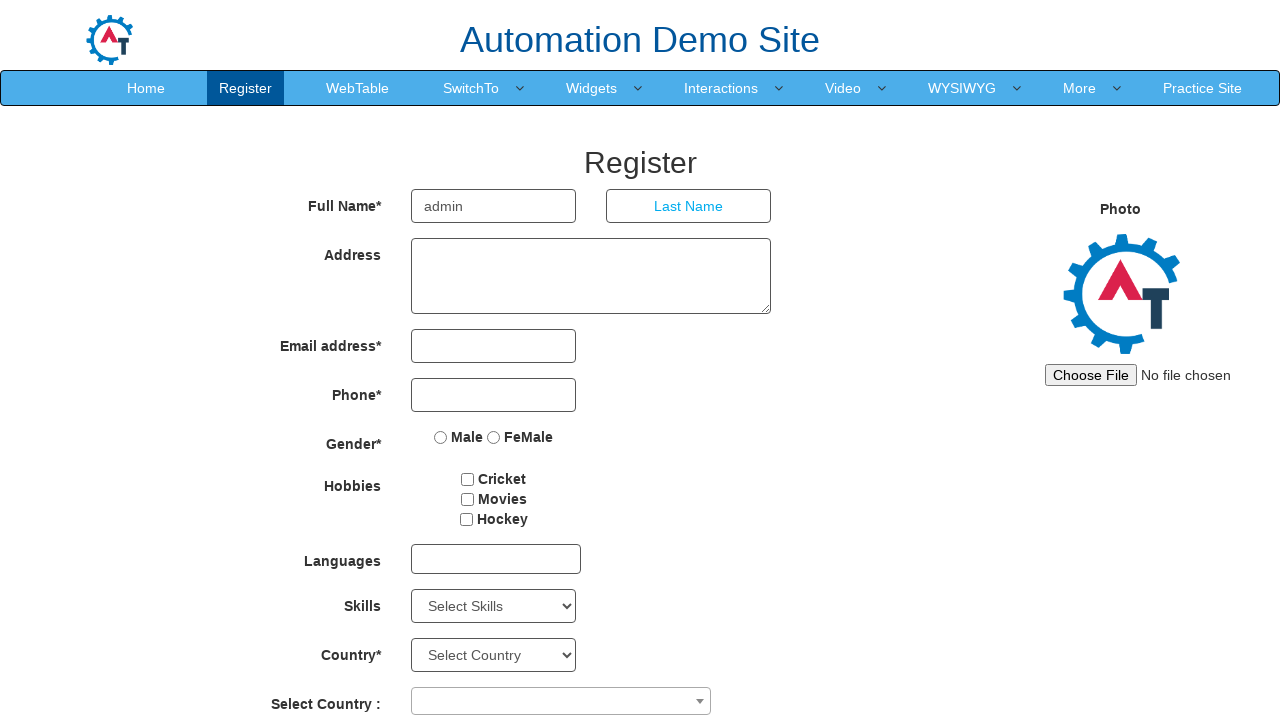

Selected all text in first name field with Ctrl+A on xpath=//input[@placeholder='First Name']
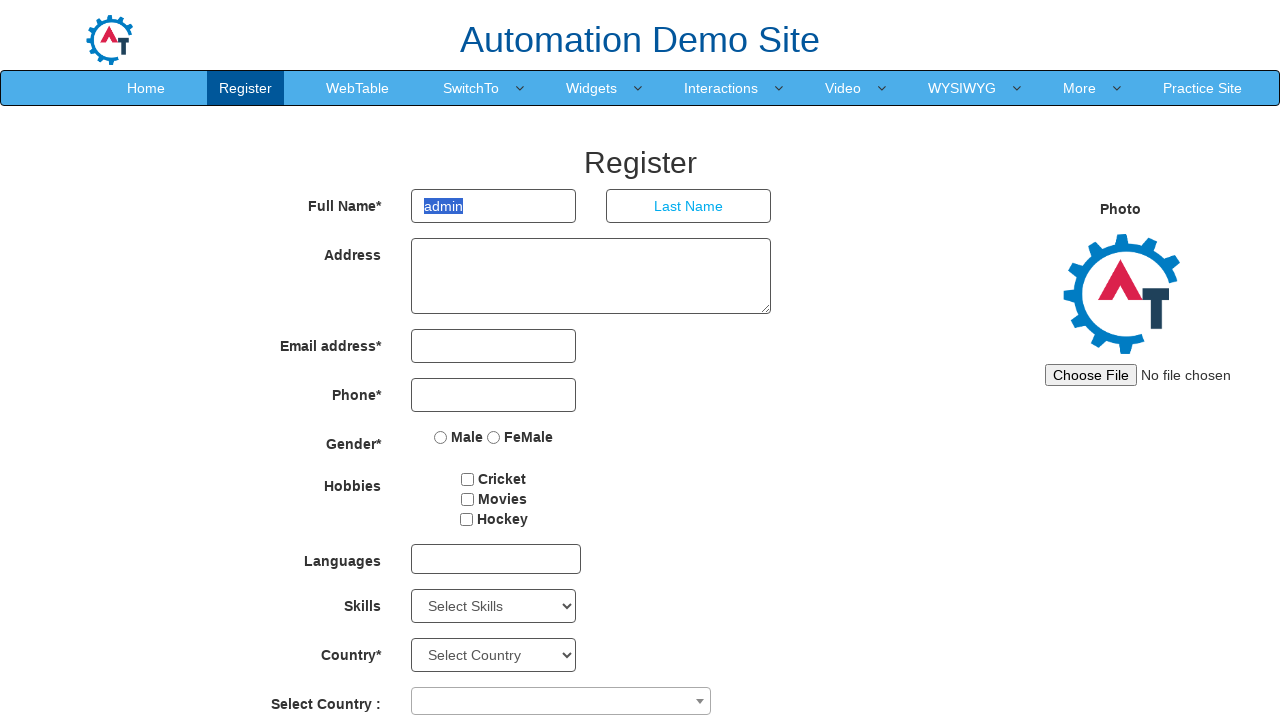

Copied selected text from first name field with Ctrl+C on xpath=//input[@placeholder='First Name']
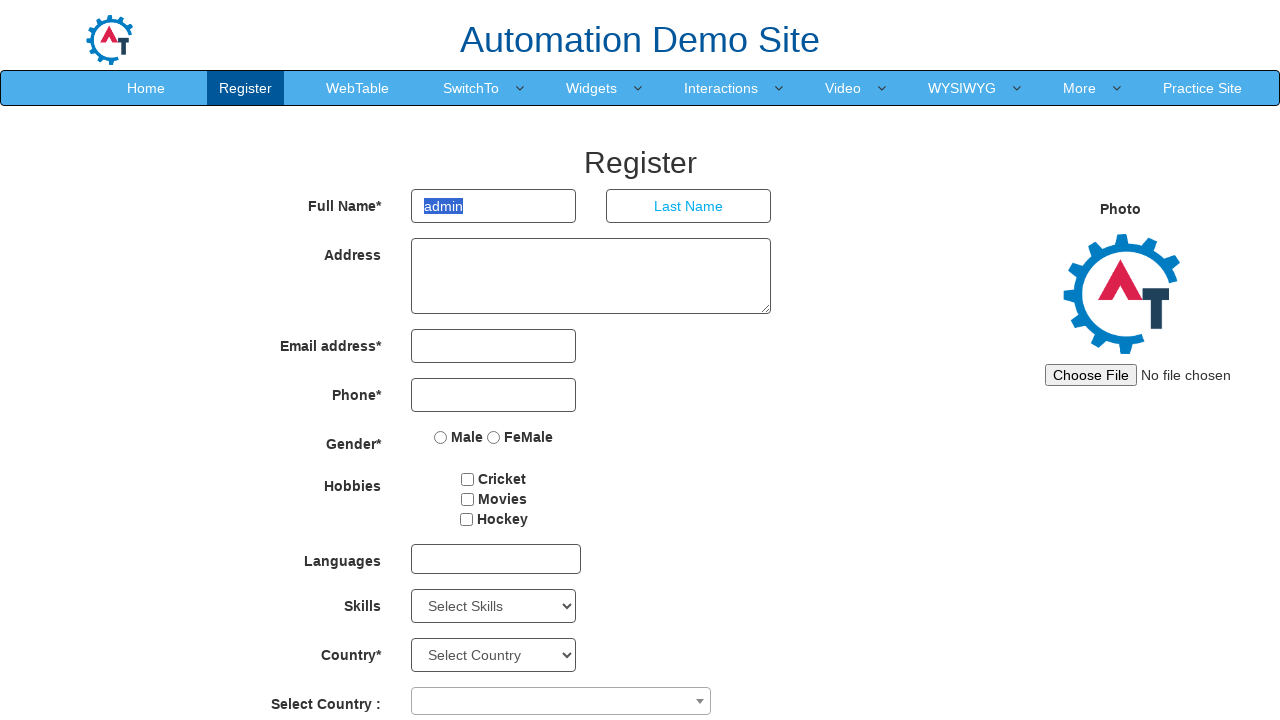

Pasted copied text into last name field with Ctrl+V on xpath=//input[@placeholder='Last Name']
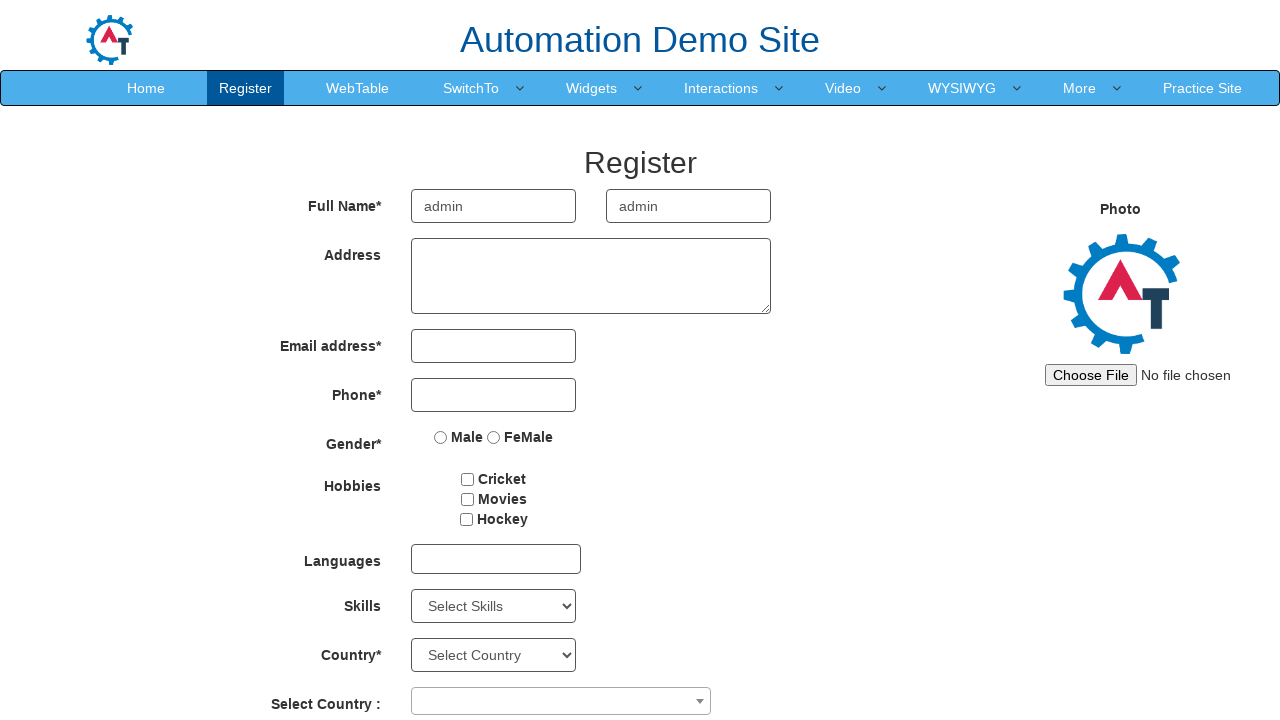

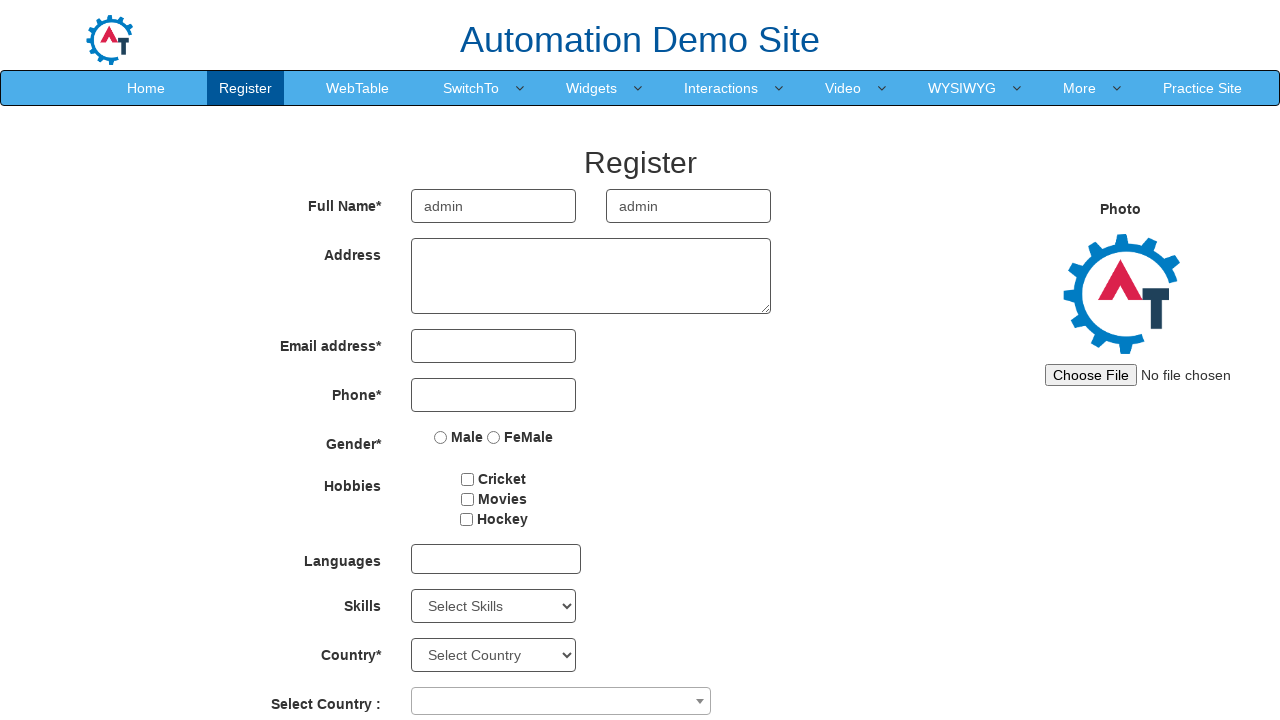